Tests table sorting functionality and pagination by clicking the sort header and navigating through pages

Starting URL: https://rahulshettyacademy.com/seleniumPractise/#/offers

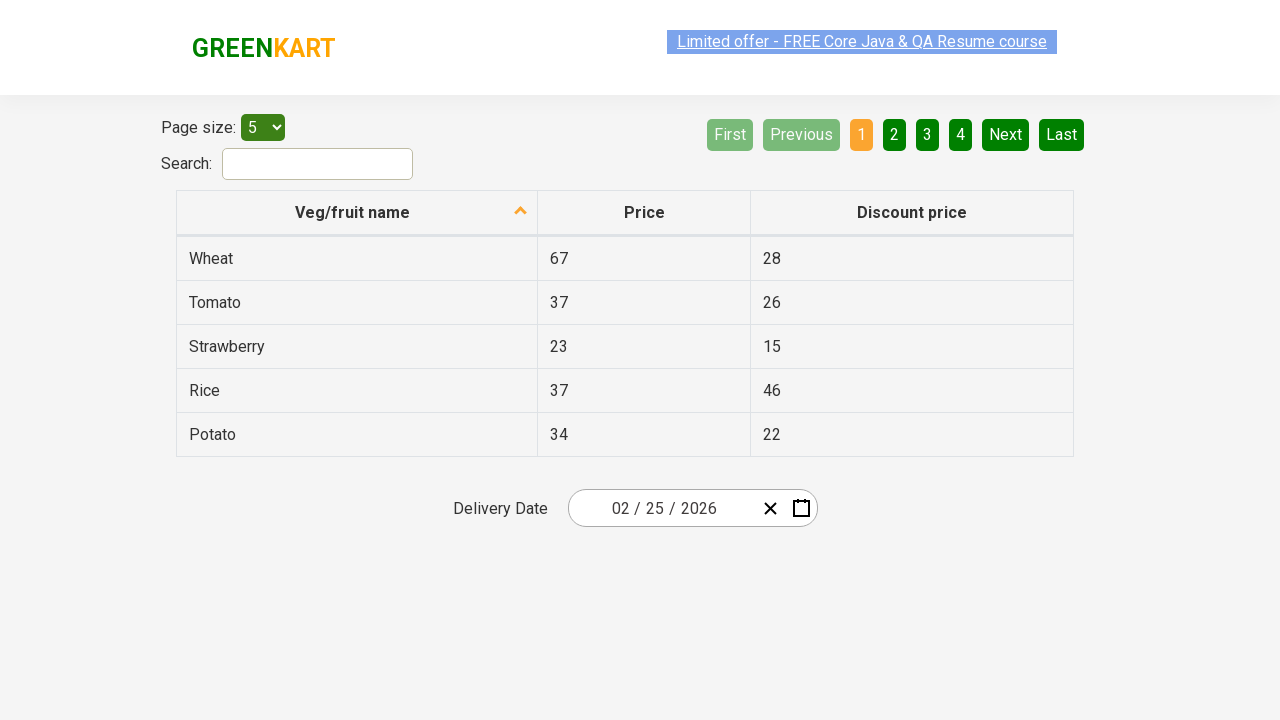

Clicked first column header to sort table at (357, 213) on xpath=//tr/th[1]
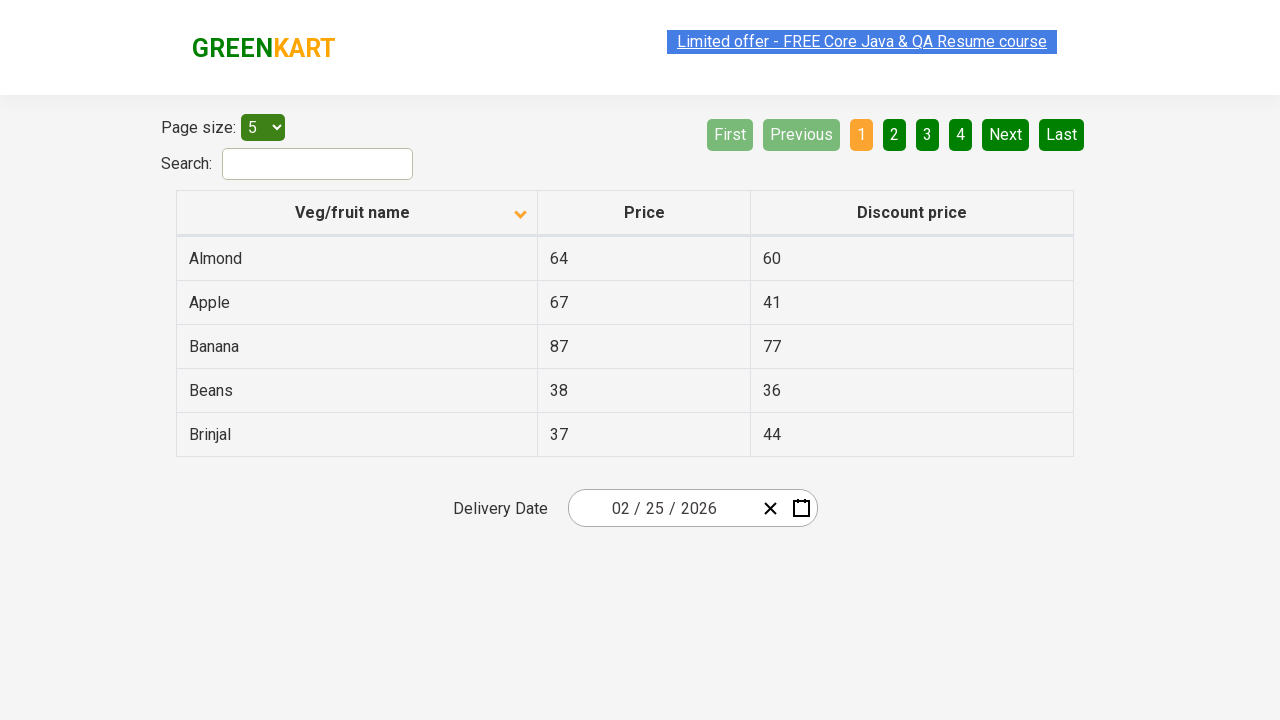

Table sorted and first column data loaded
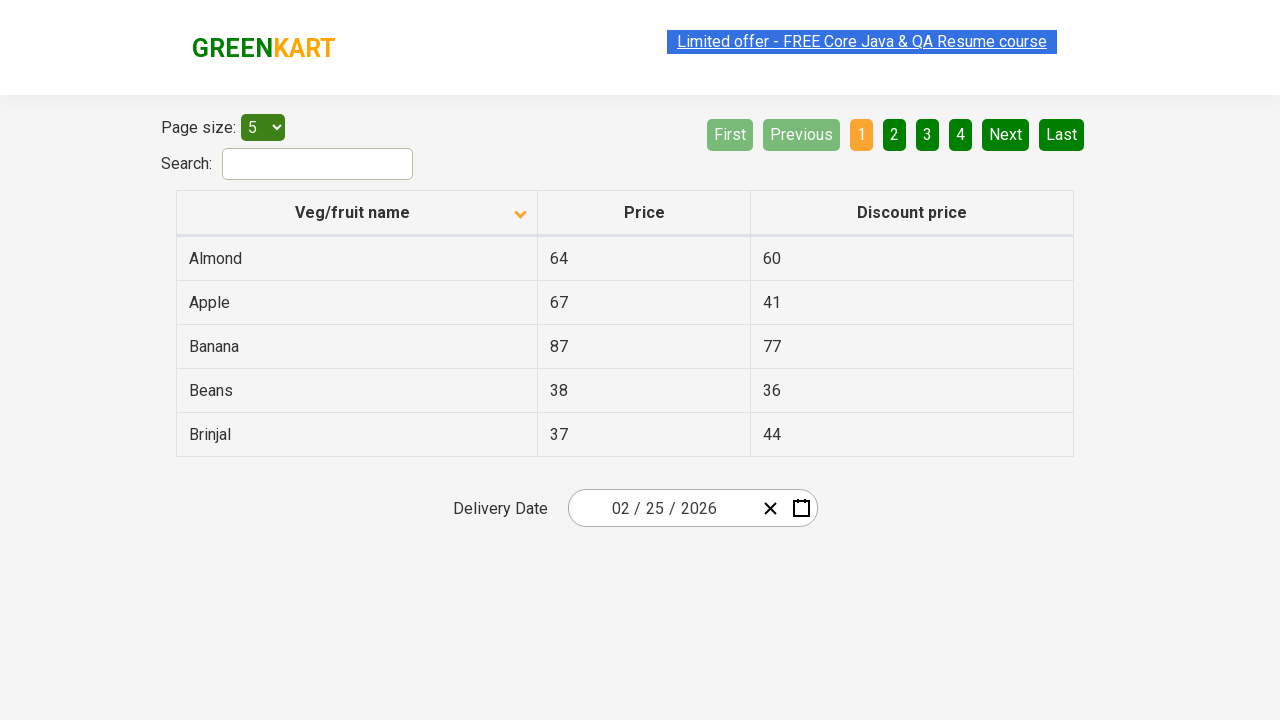

Searched for 'Rice' in first column of current page
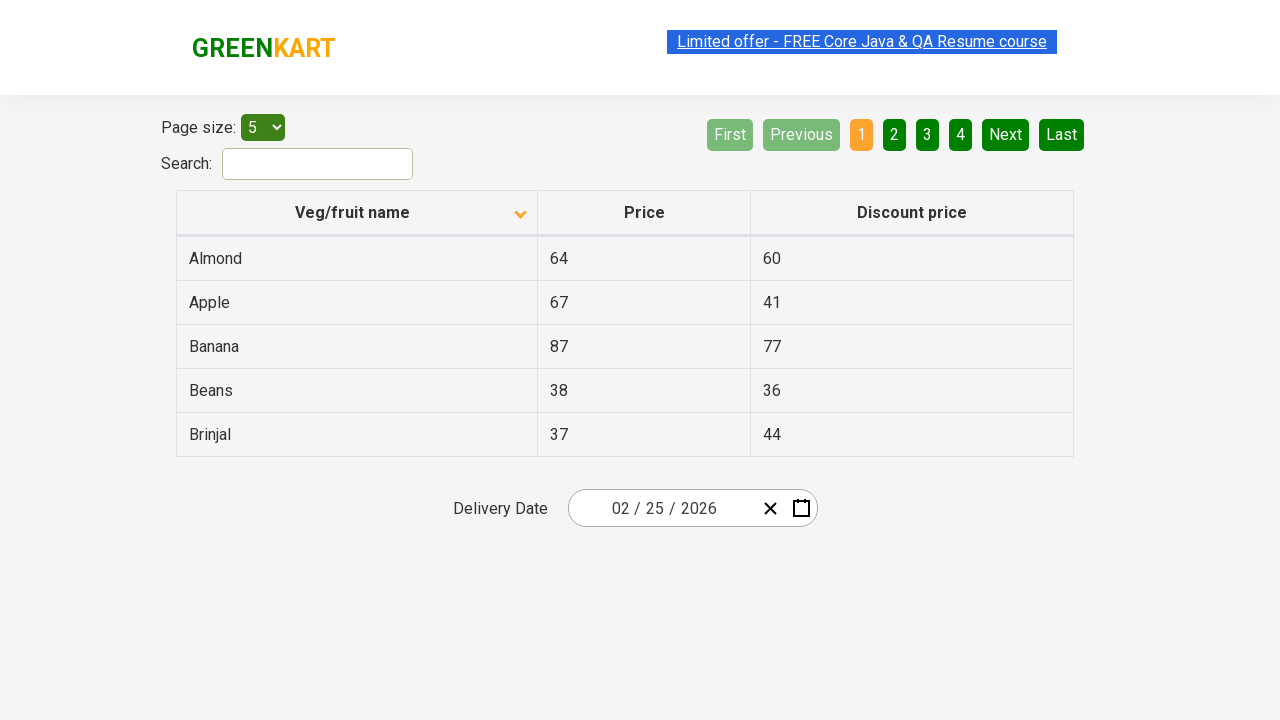

Clicked Next button to navigate to next page at (1006, 134) on [aria-label='Next']
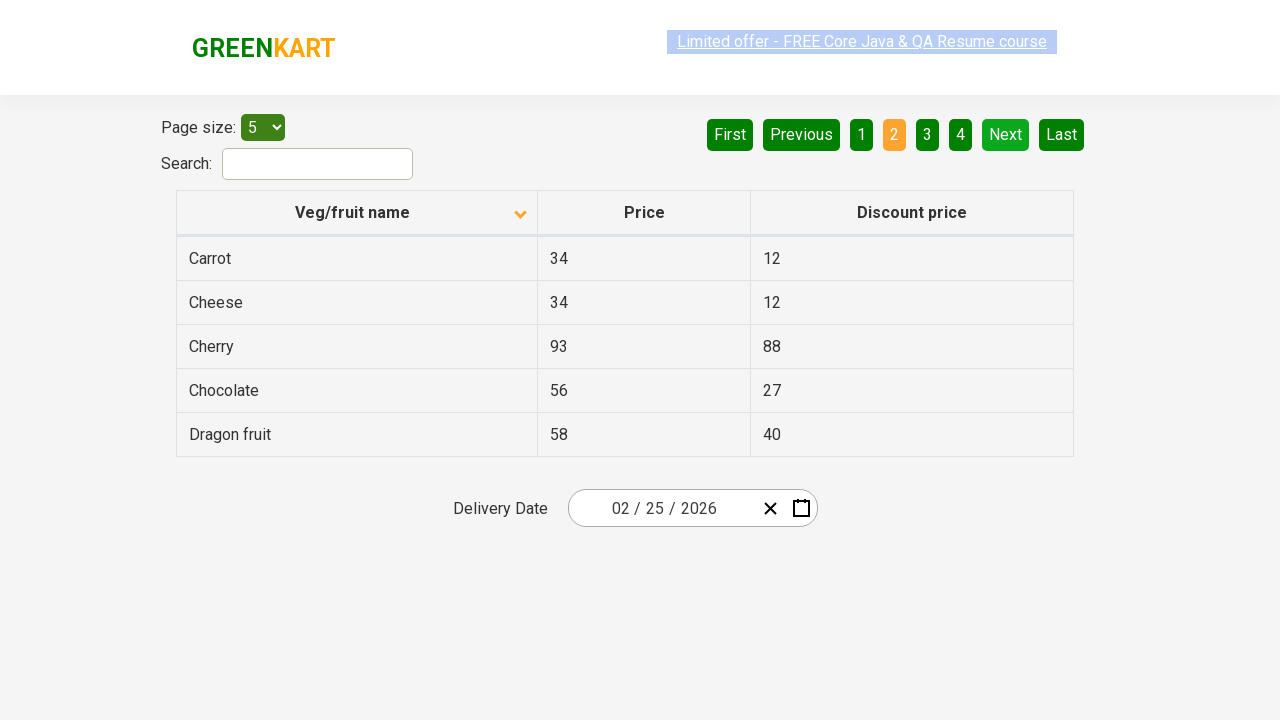

Next page loaded and table data is visible
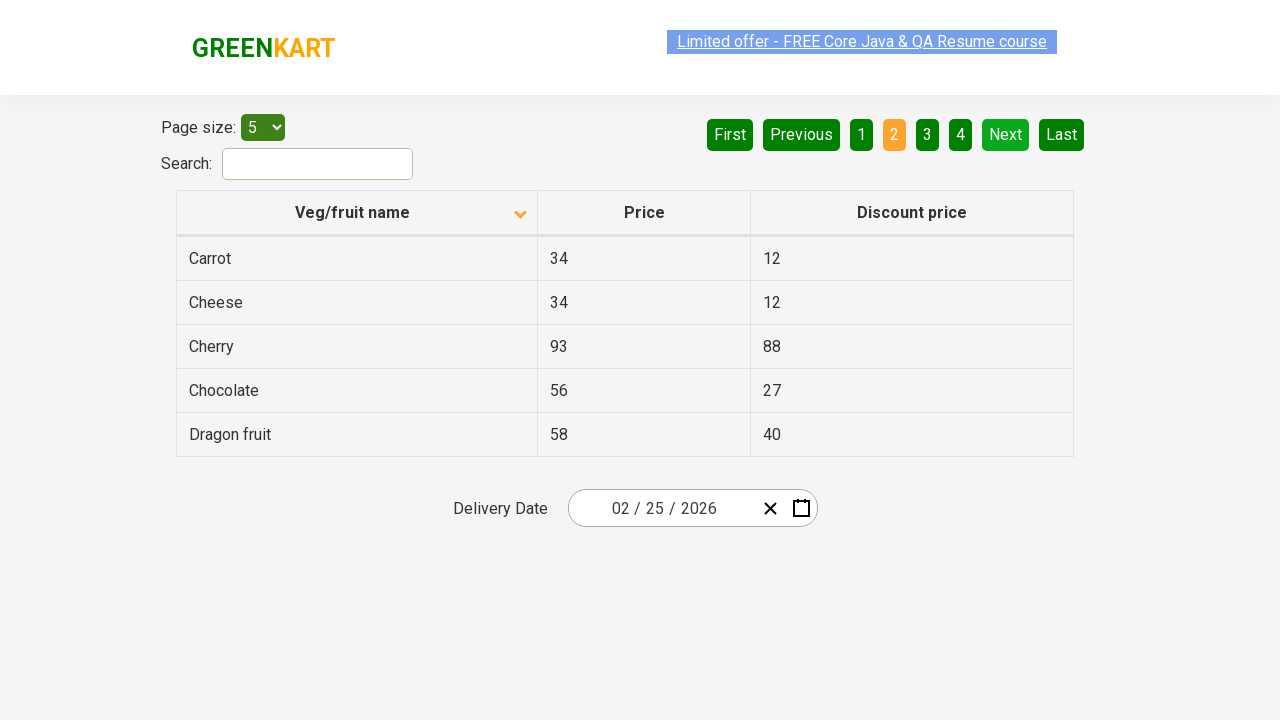

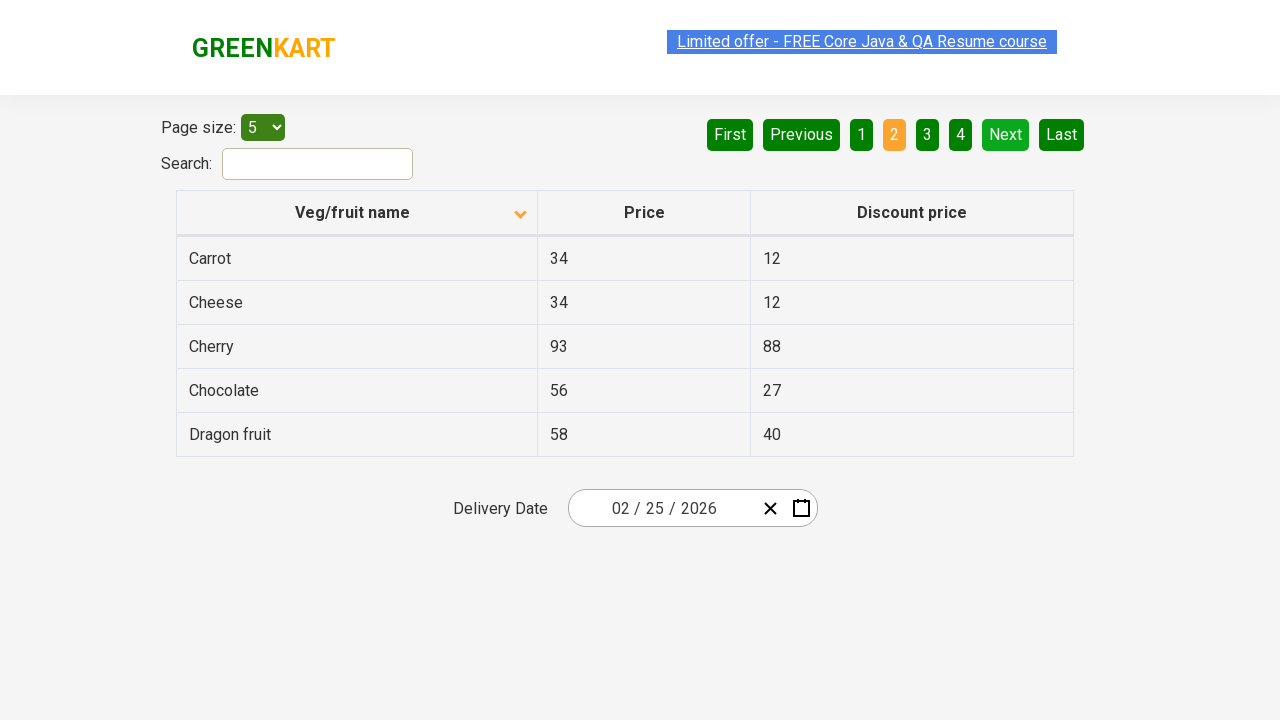